Tests radio button and checkbox interactions by selecting gender and toggling day checkboxes

Starting URL: https://testautomationpractice.blogspot.com/

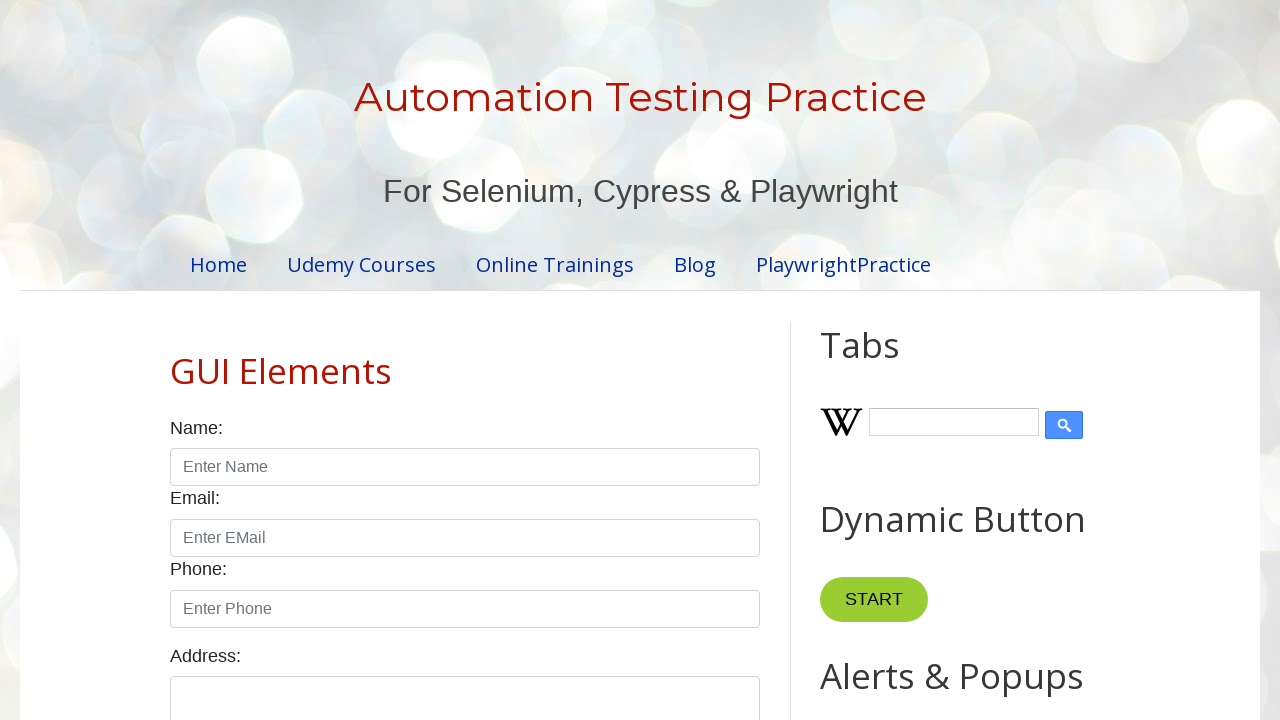

Selected female radio button at (250, 360) on input[value='female']
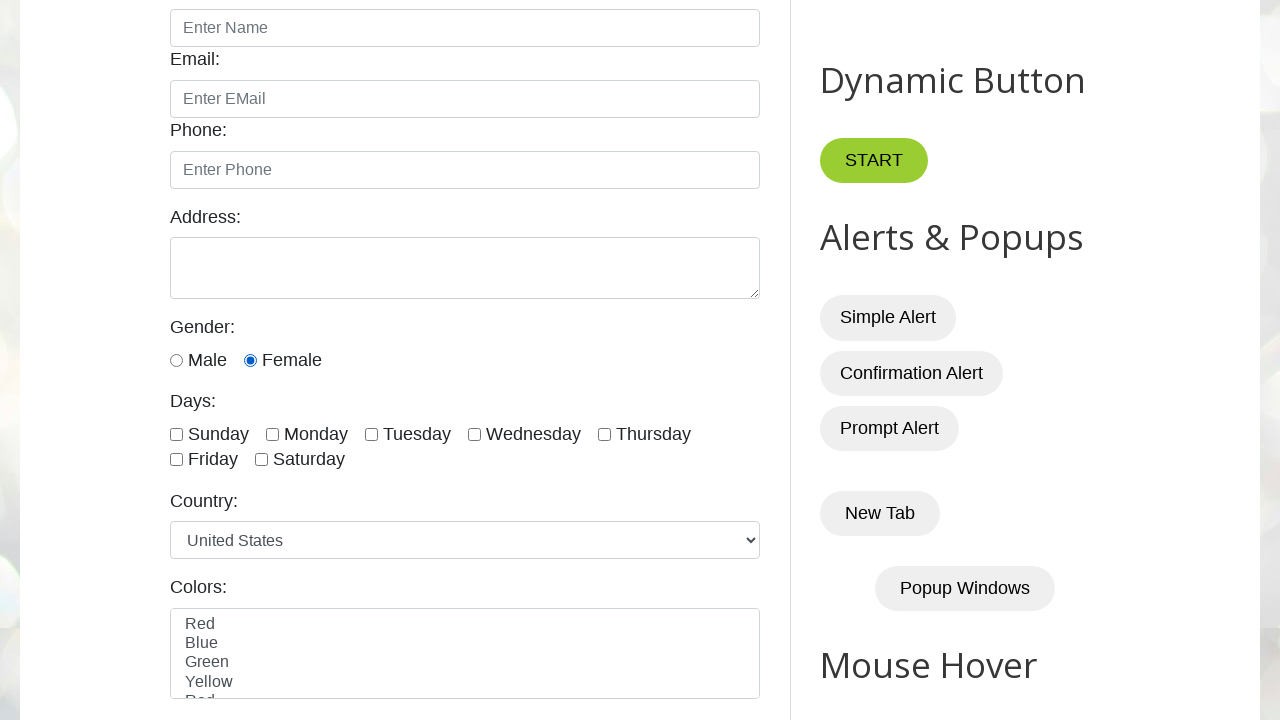

Clicked Monday checkbox to select at (272, 434) on #monday
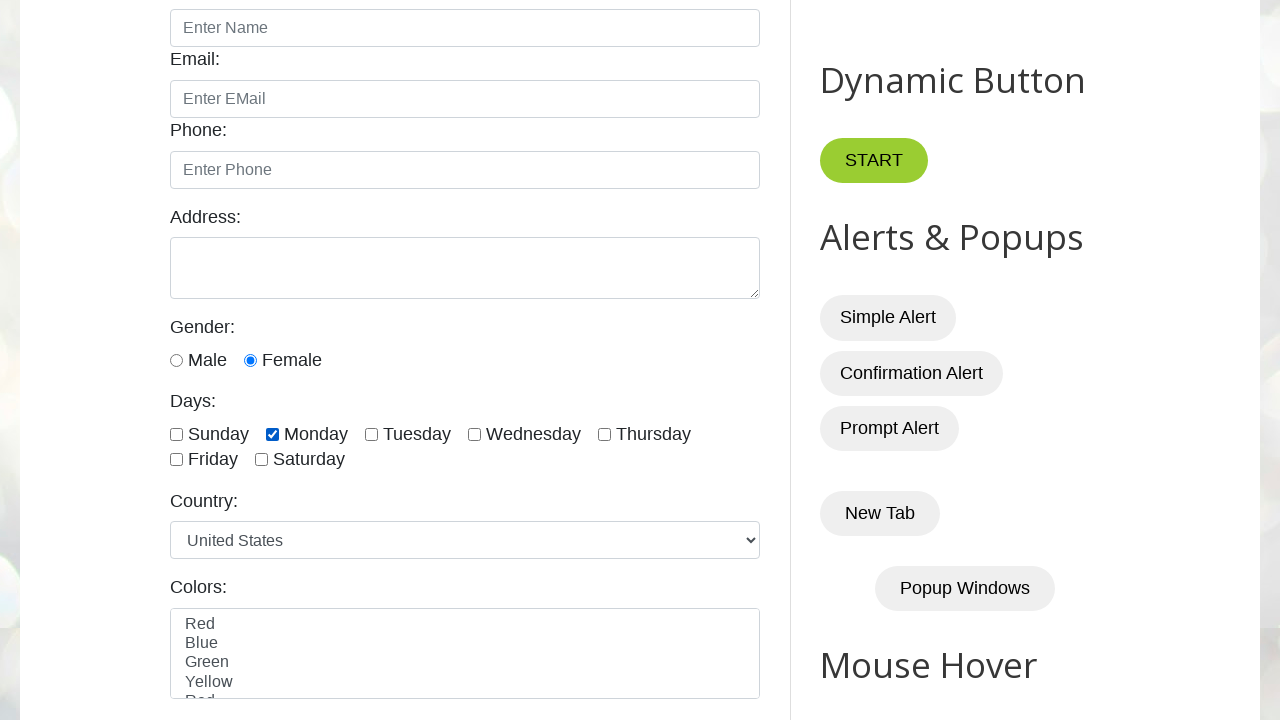

Clicked Monday checkbox to deselect at (272, 434) on #monday
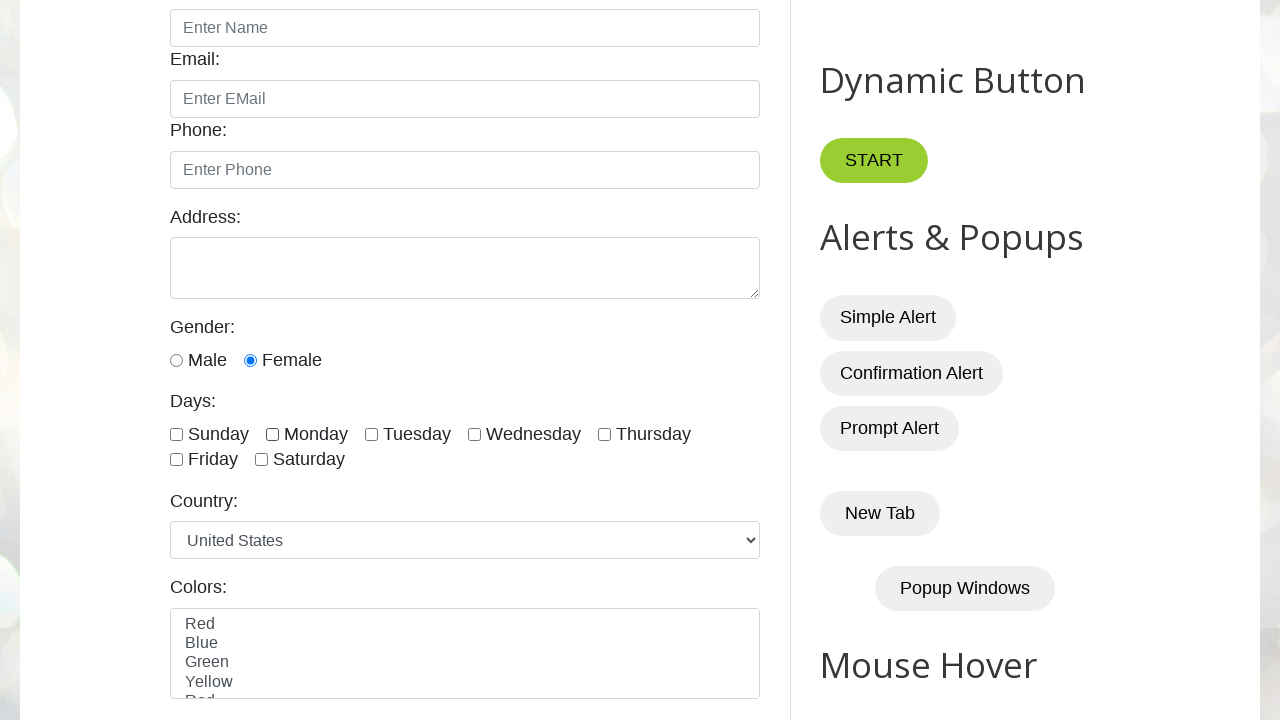

Located all day checkboxes
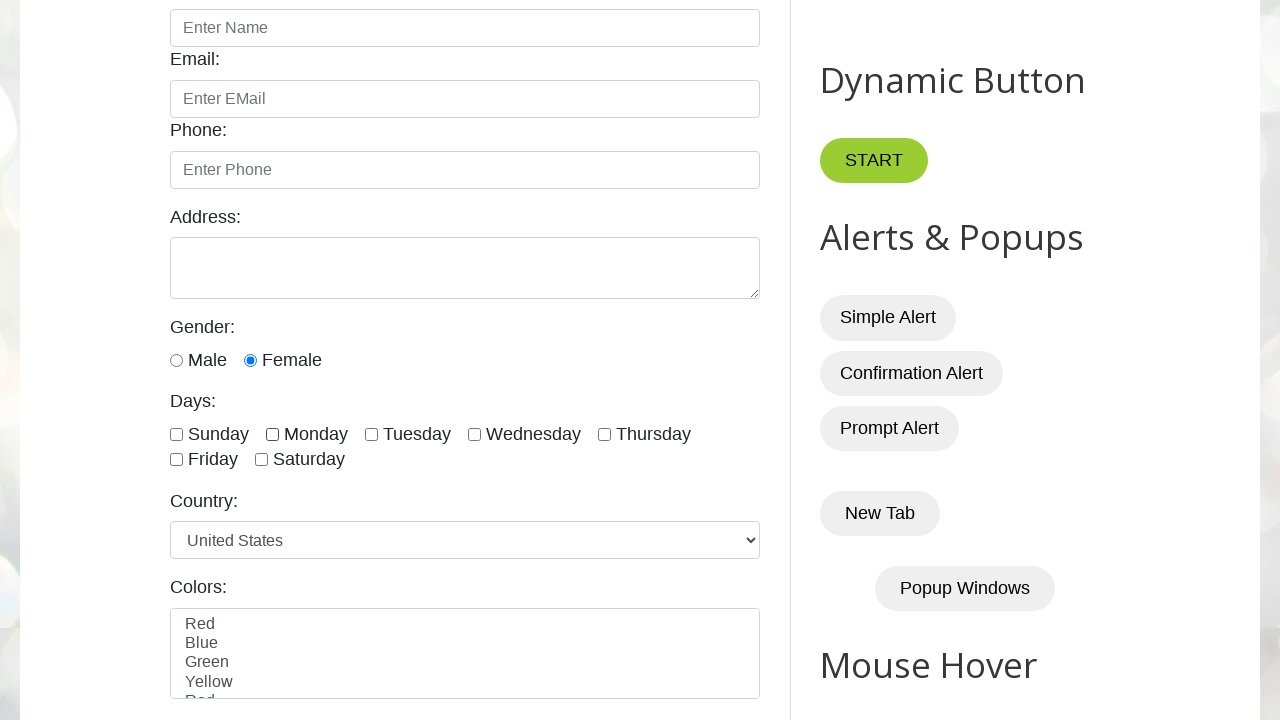

Clicked day checkbox 1 of 7 at (176, 434) on xpath=//div[@class='form-group']/div[contains(@class,'form-check') and contains(
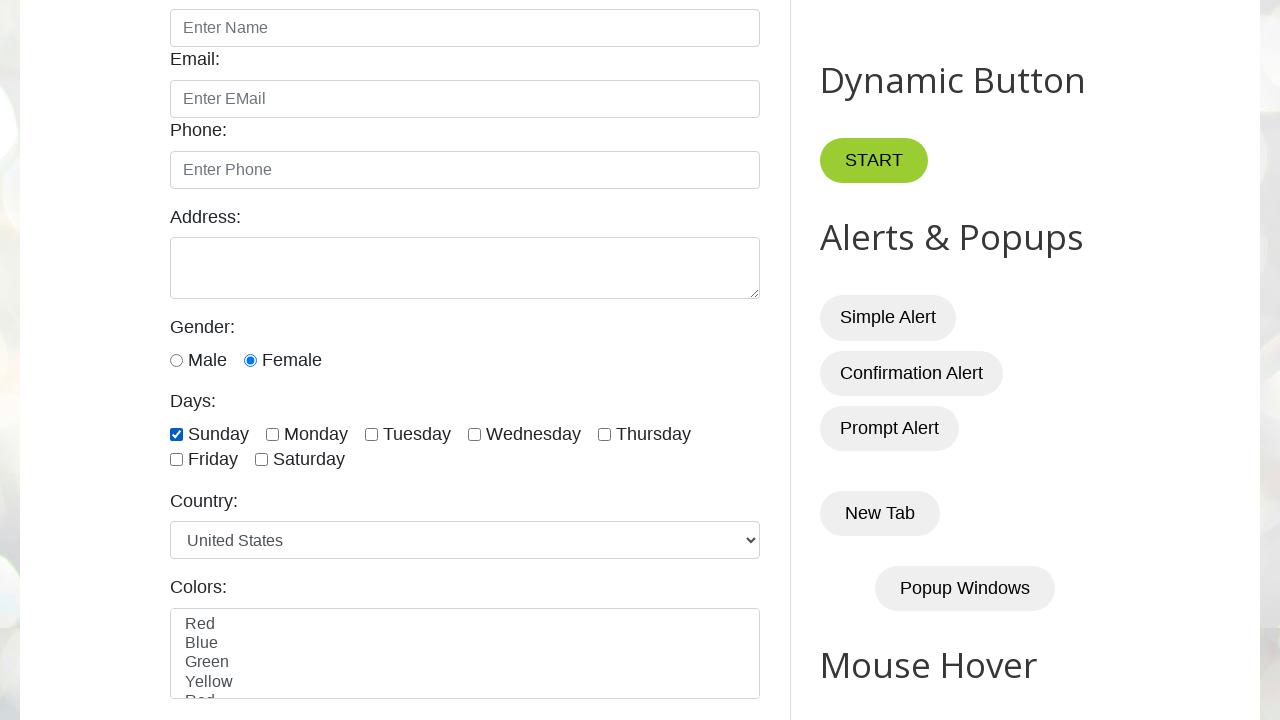

Clicked day checkbox 2 of 7 at (272, 434) on xpath=//div[@class='form-group']/div[contains(@class,'form-check') and contains(
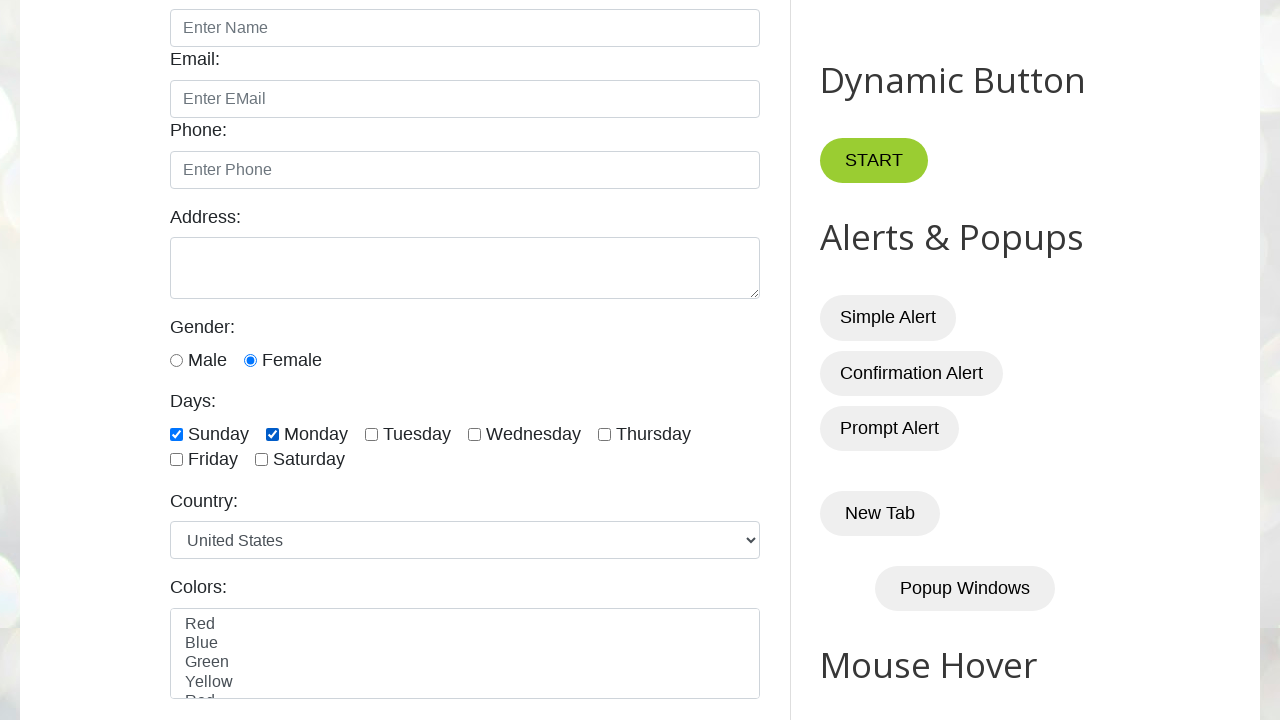

Clicked day checkbox 3 of 7 at (372, 434) on xpath=//div[@class='form-group']/div[contains(@class,'form-check') and contains(
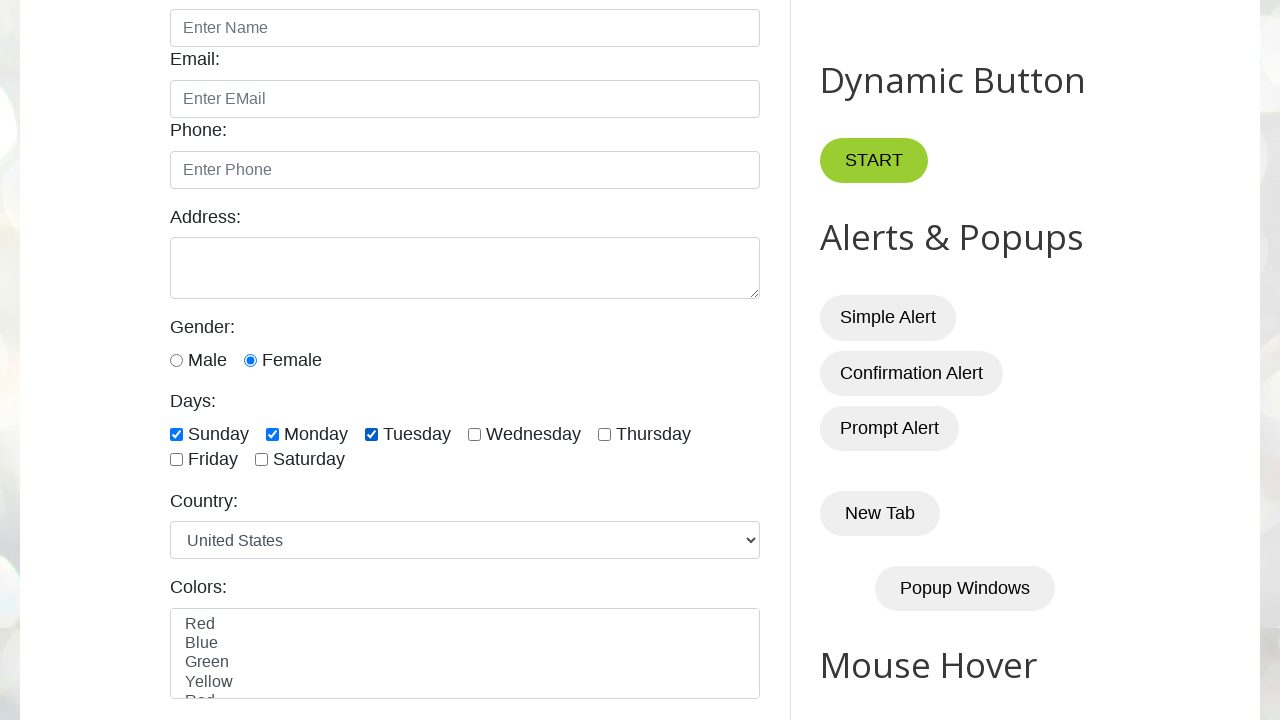

Clicked day checkbox 4 of 7 at (474, 434) on xpath=//div[@class='form-group']/div[contains(@class,'form-check') and contains(
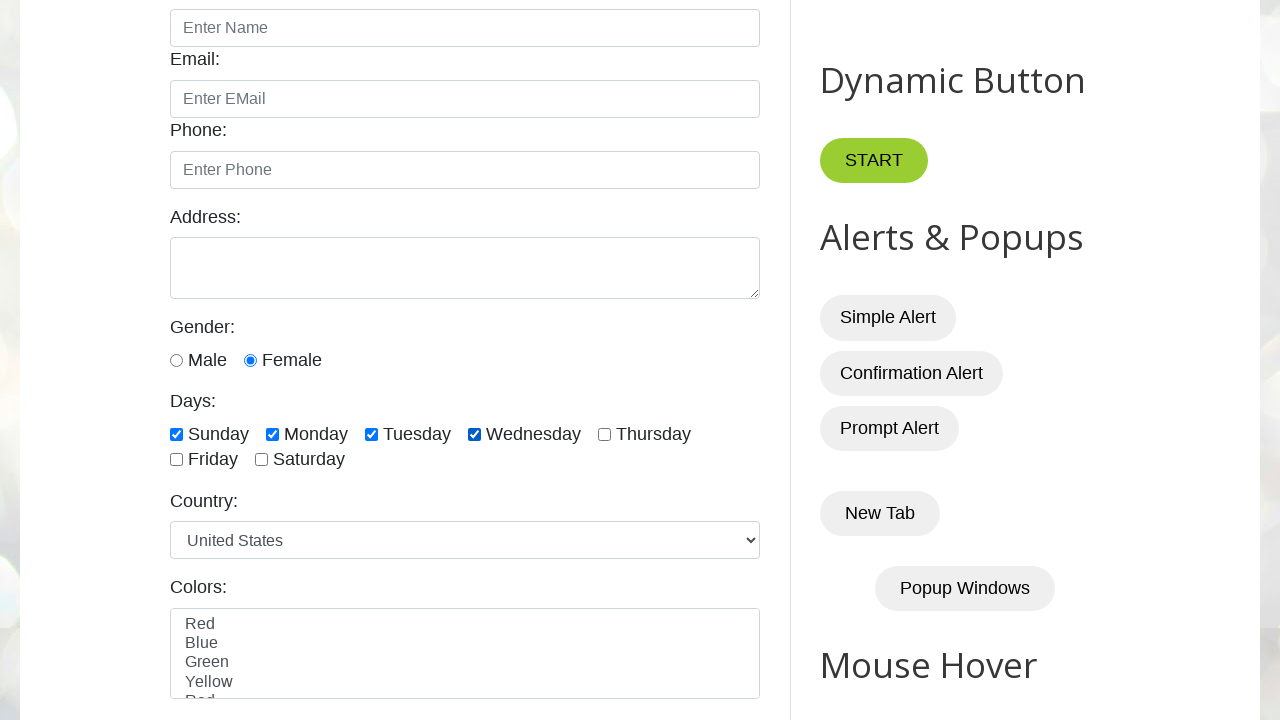

Clicked day checkbox 5 of 7 at (604, 434) on xpath=//div[@class='form-group']/div[contains(@class,'form-check') and contains(
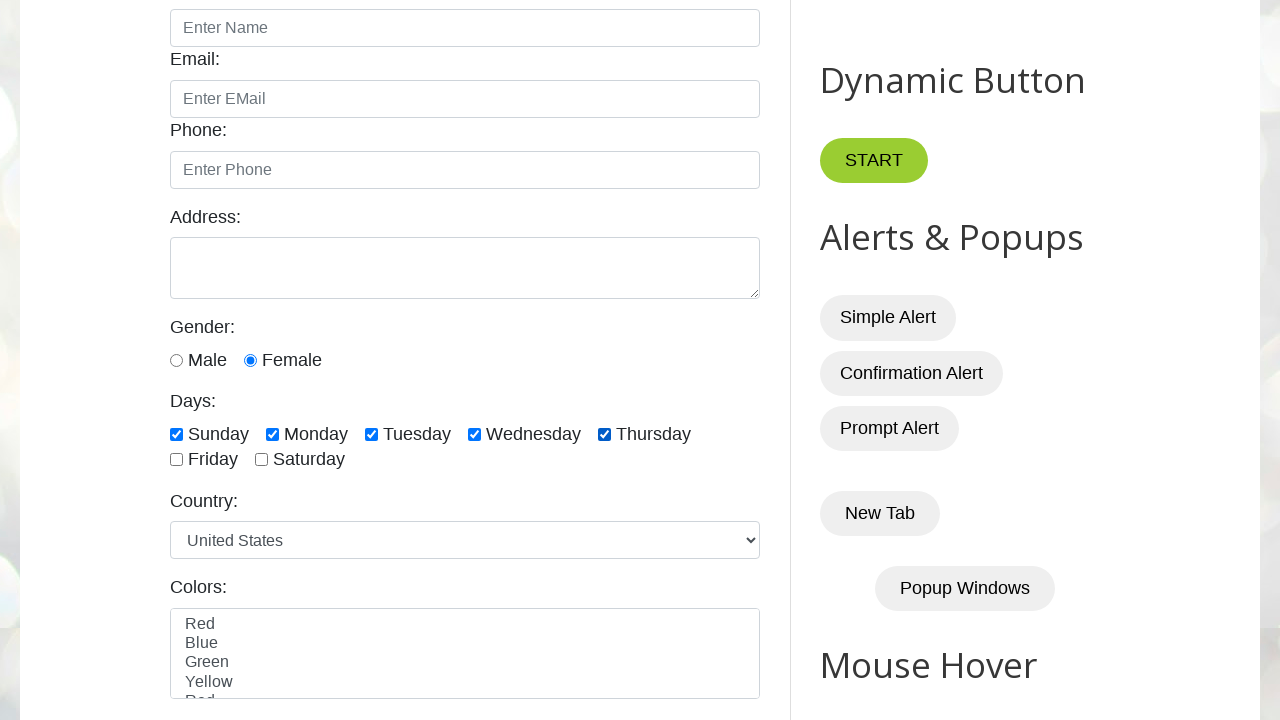

Clicked day checkbox 6 of 7 at (176, 460) on xpath=//div[@class='form-group']/div[contains(@class,'form-check') and contains(
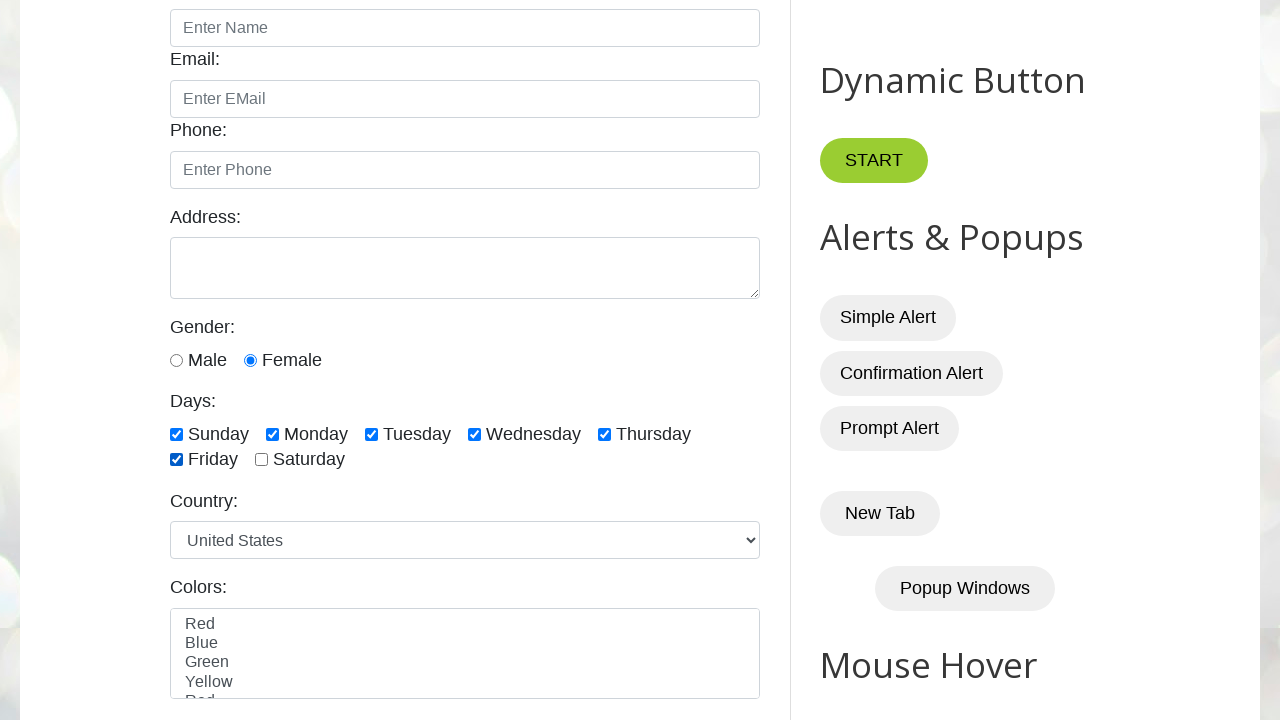

Clicked day checkbox 7 of 7 at (262, 460) on xpath=//div[@class='form-group']/div[contains(@class,'form-check') and contains(
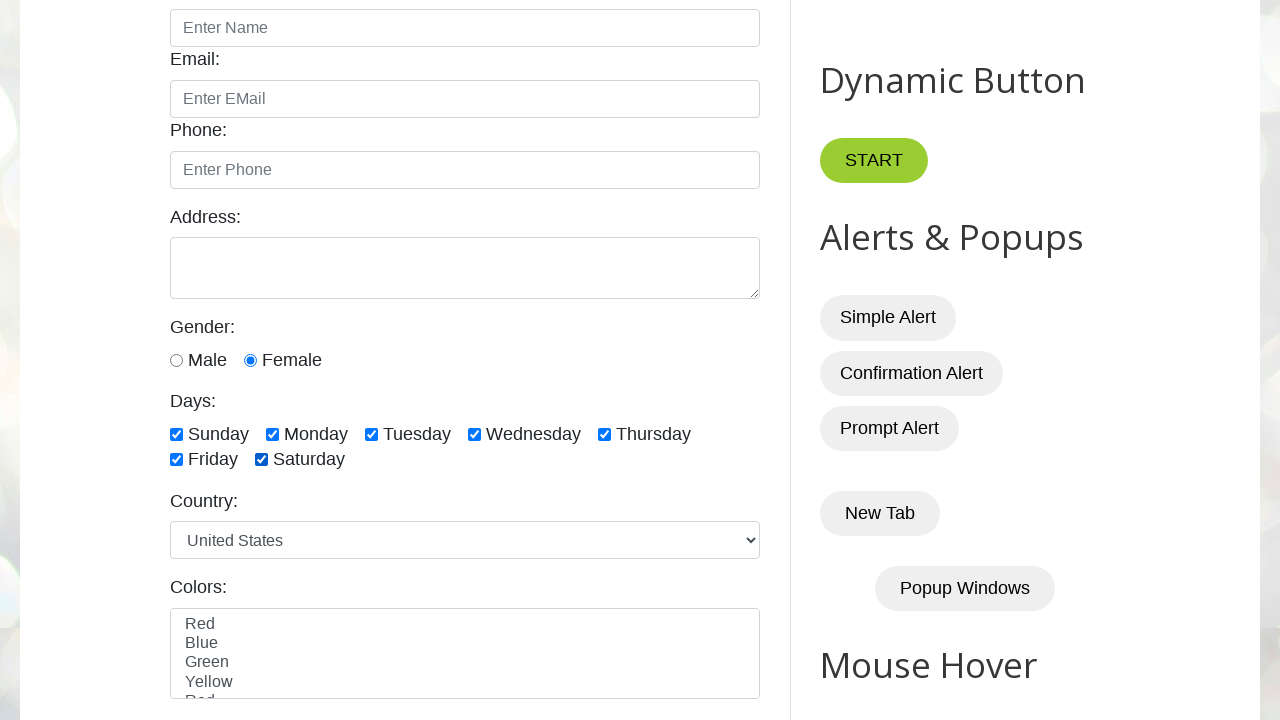

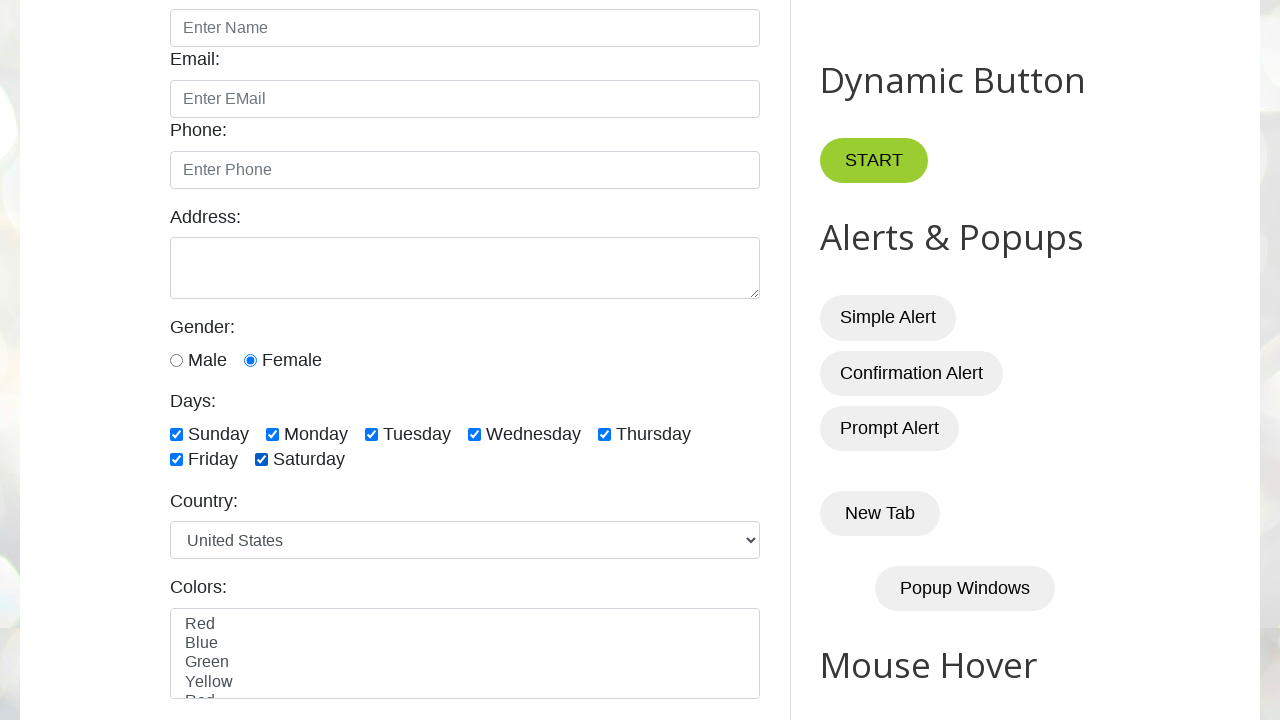